Navigates to a library card form page and fills in the first name field

Starting URL: https://webapps.tekstac.com/SeleniumApp2/Library/LibraryCard.html

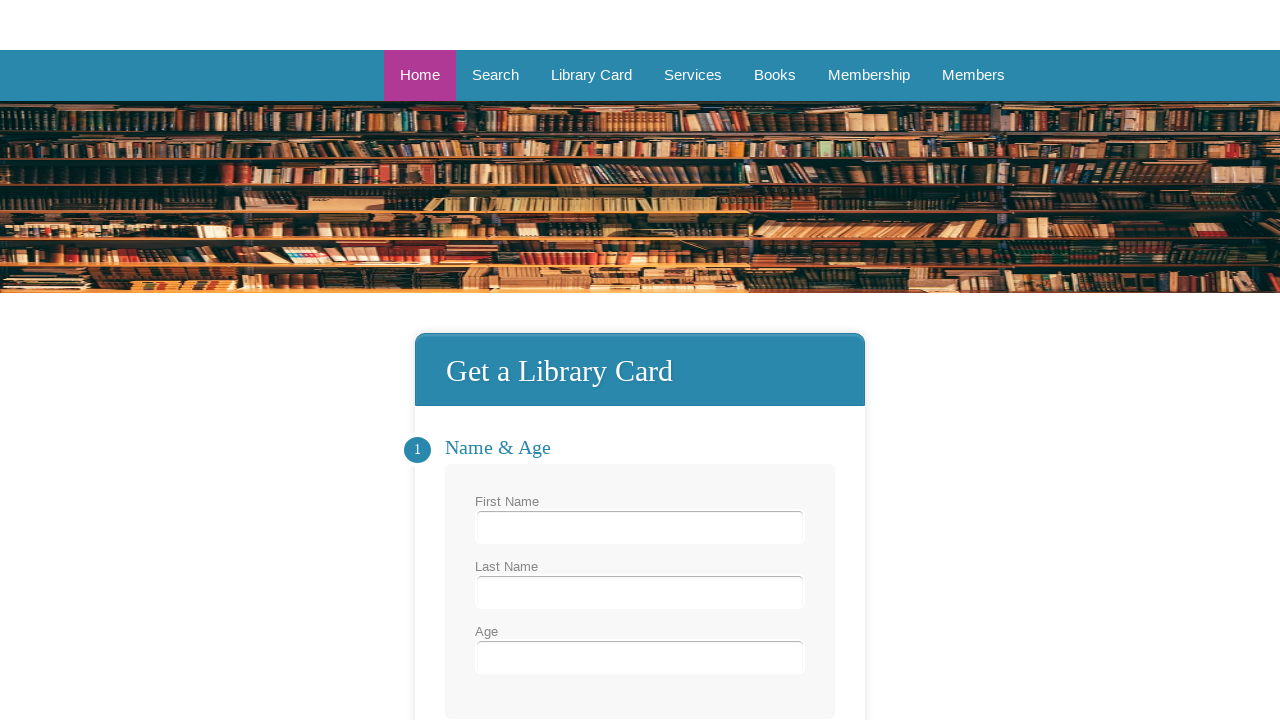

Navigated to library card form page
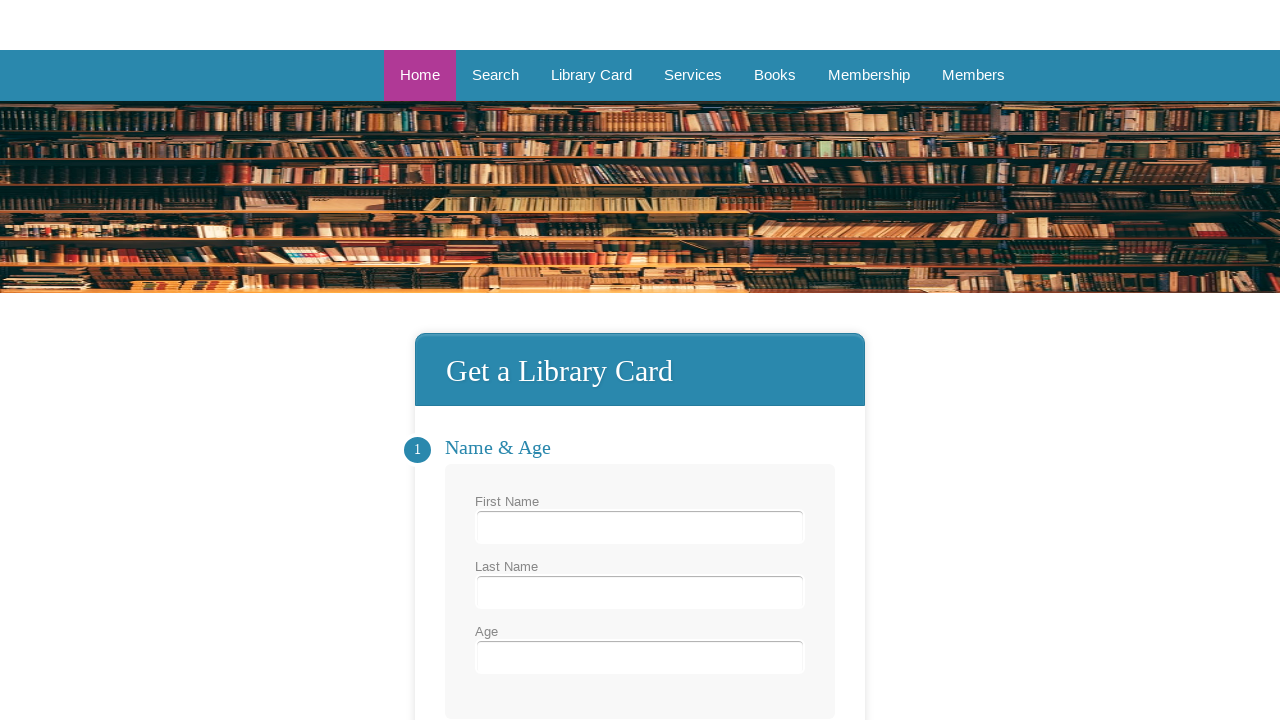

Filled first name field with 'John' on input[name='field1']
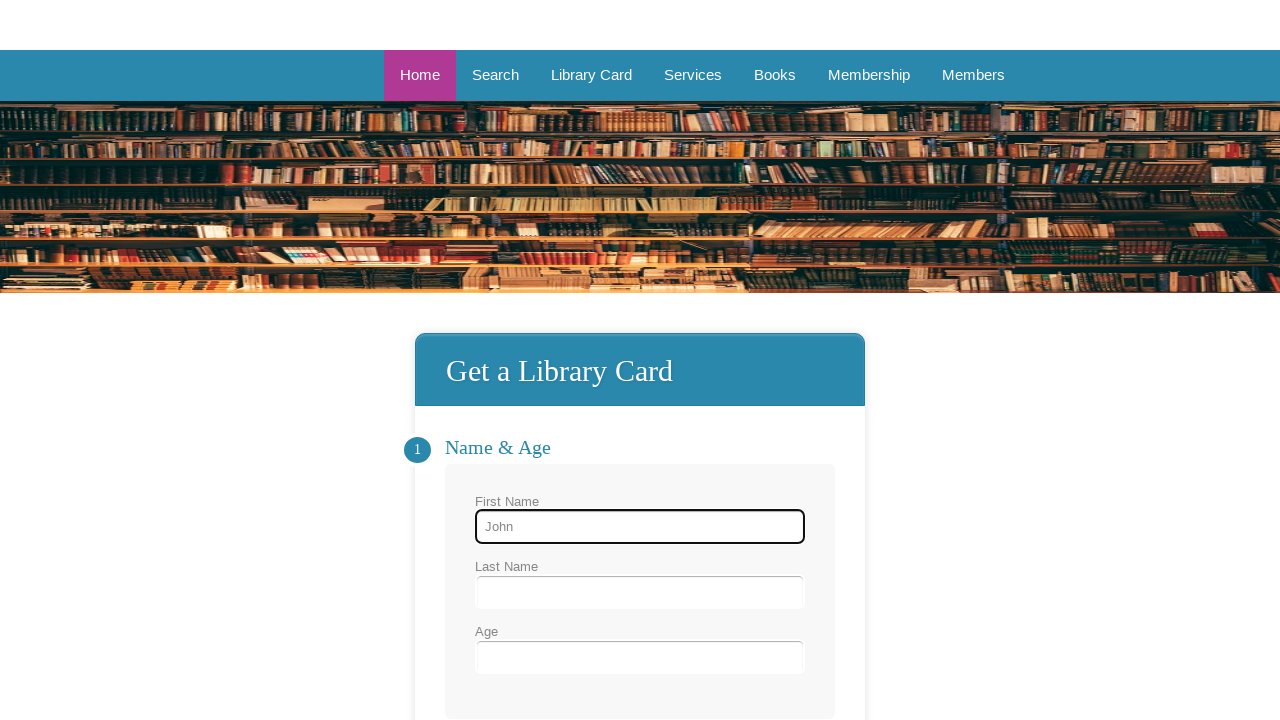

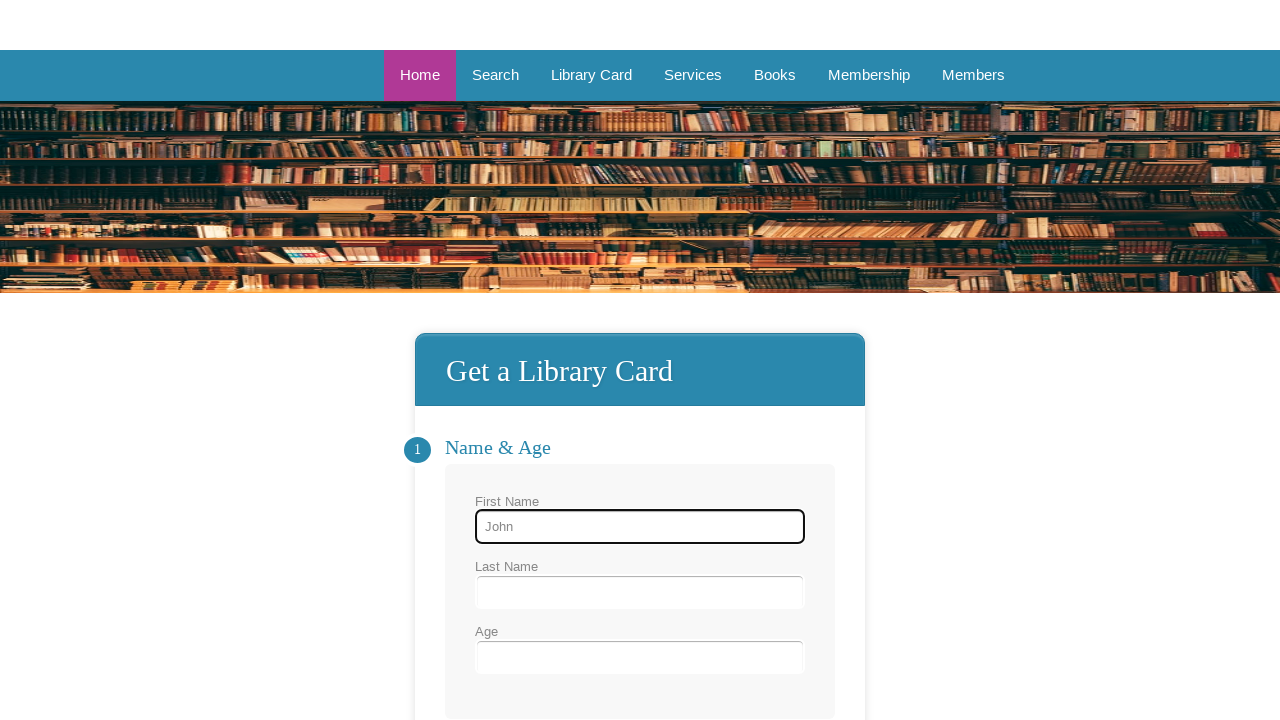